Tests dynamic controls functionality by removing a checkbox and verifying it disappears, then enabling a disabled input field and verifying it becomes enabled.

Starting URL: https://the-internet.herokuapp.com/dynamic_controls

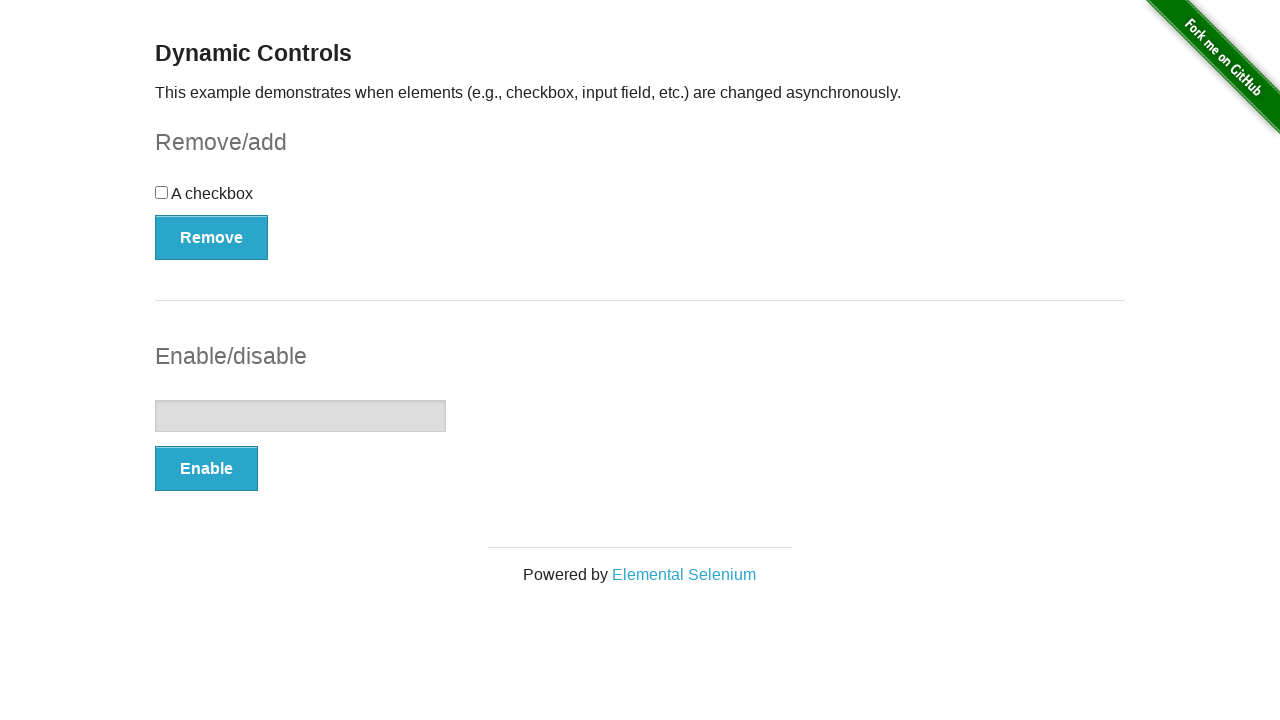

Waited for checkbox to become visible
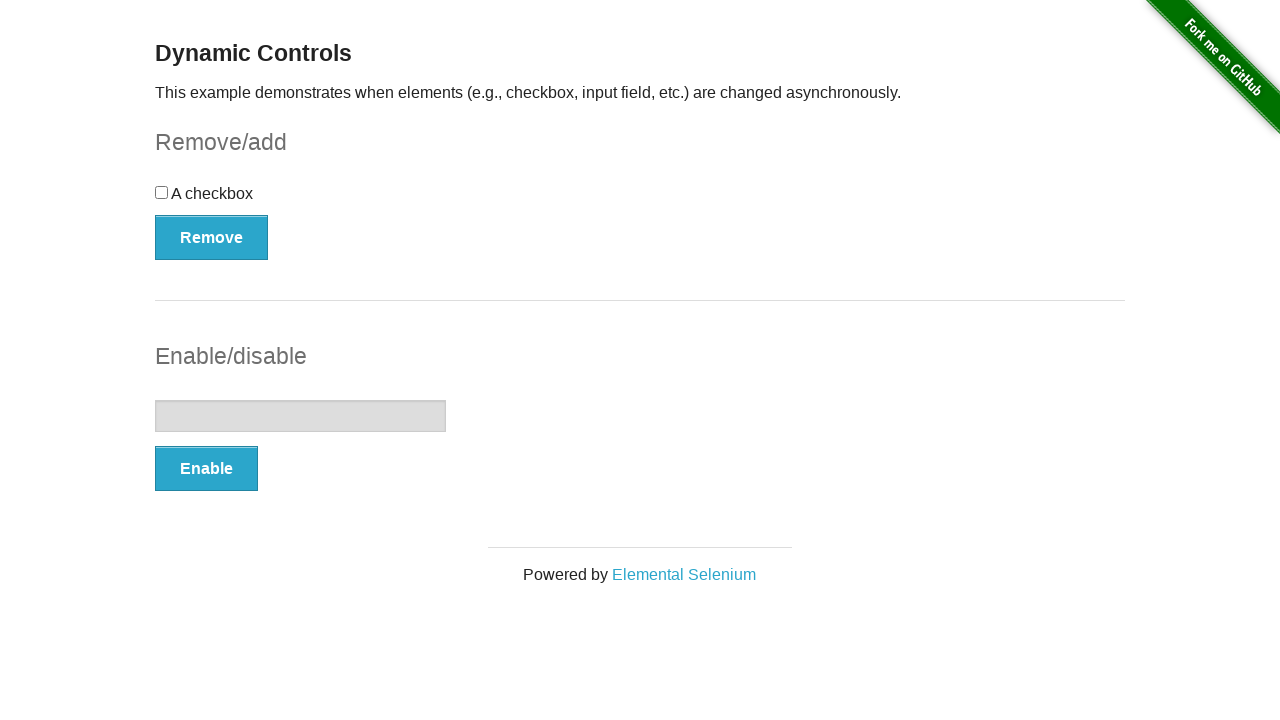

Clicked the Remove button to remove the checkbox at (212, 237) on xpath=//button[text() = 'Remove']
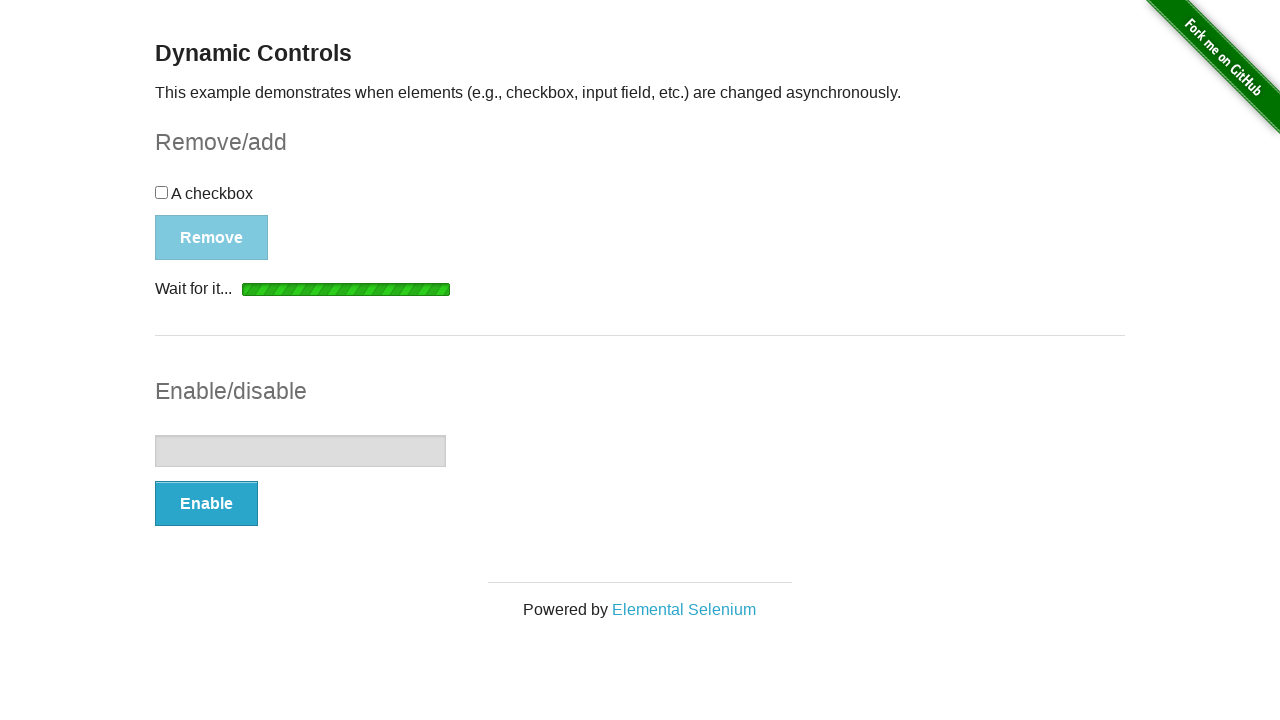

Waited for confirmation message to appear after removing checkbox
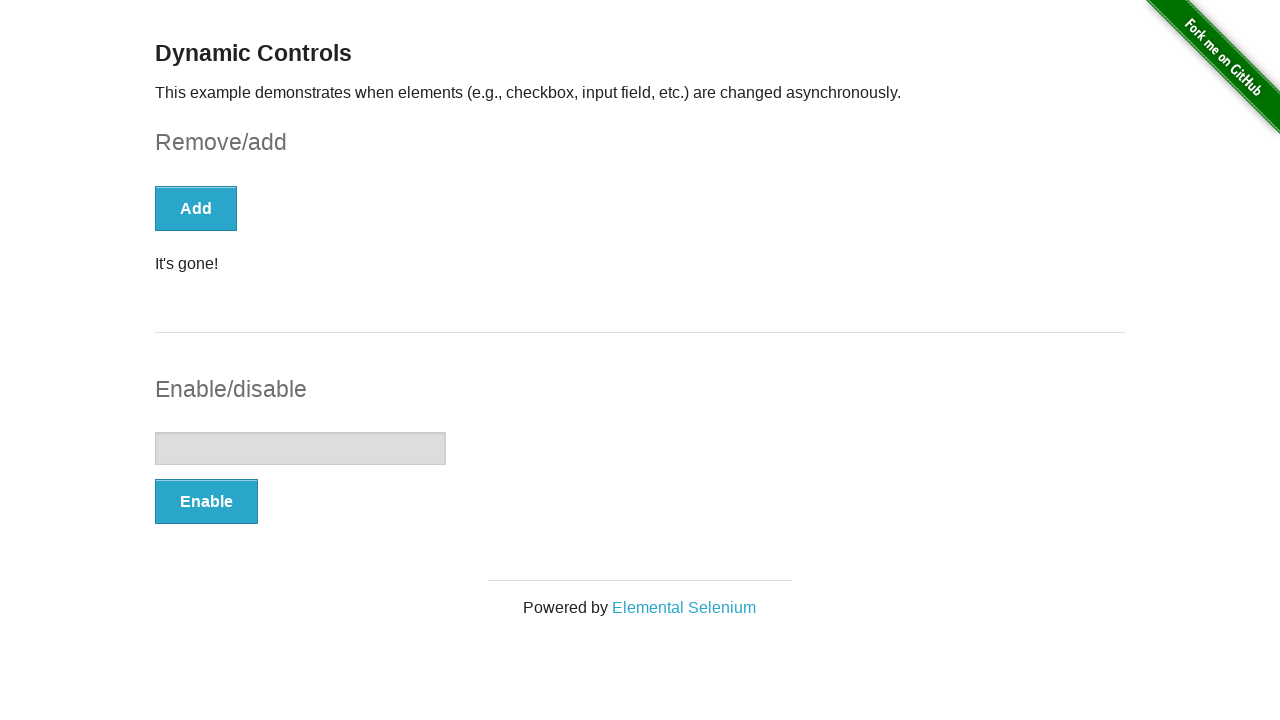

Verified that checkbox is no longer visible
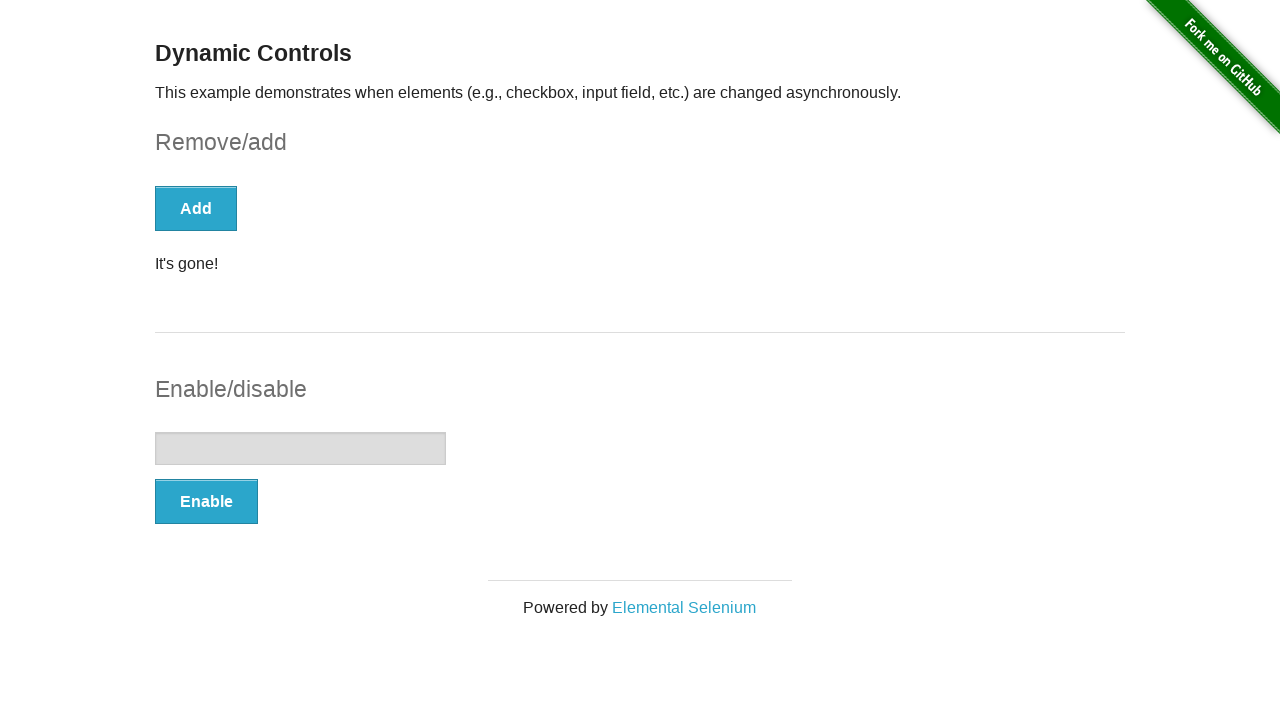

Waited for text input field to become visible
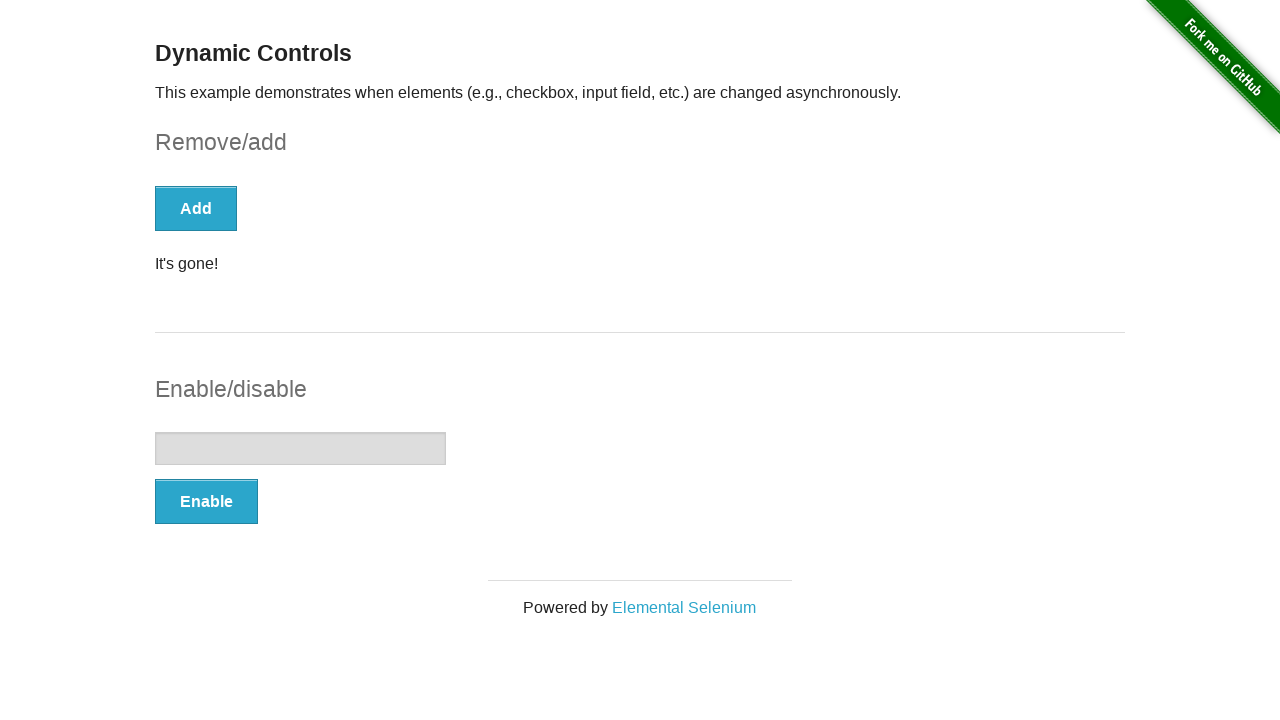

Verified that input field is disabled initially
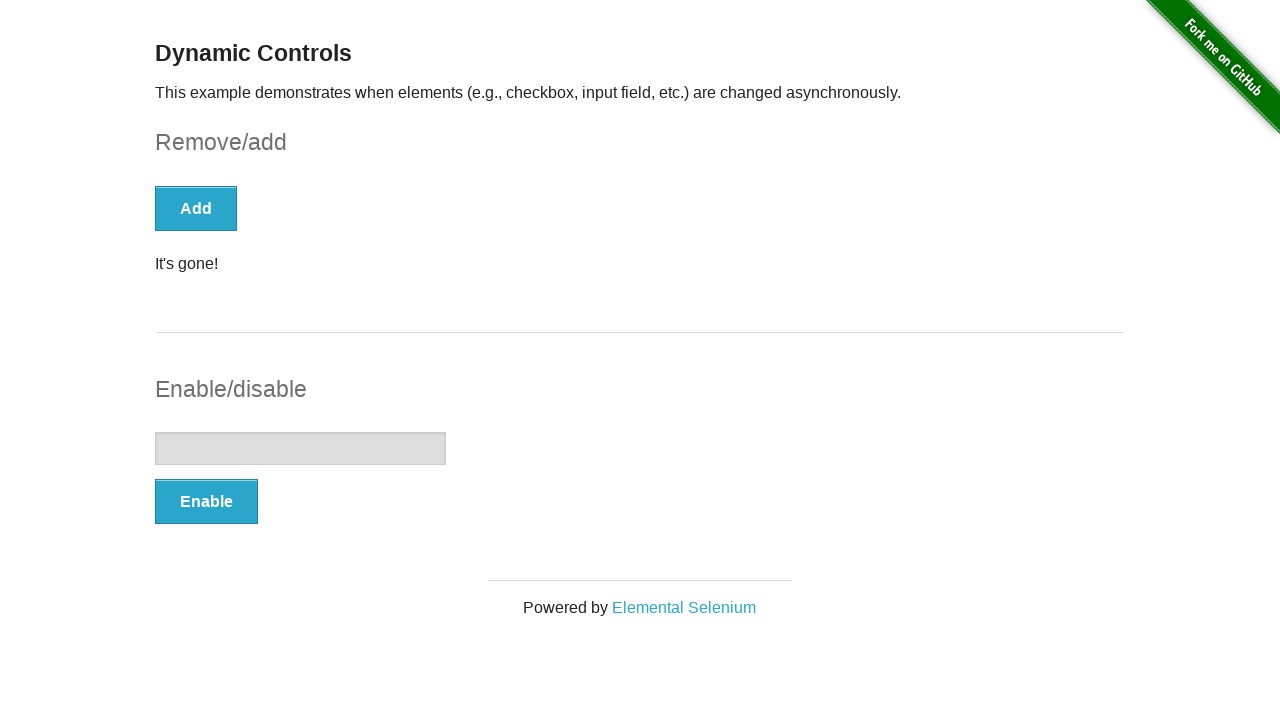

Clicked the Enable button to enable the input field at (206, 501) on xpath=//button[text() = 'Enable']
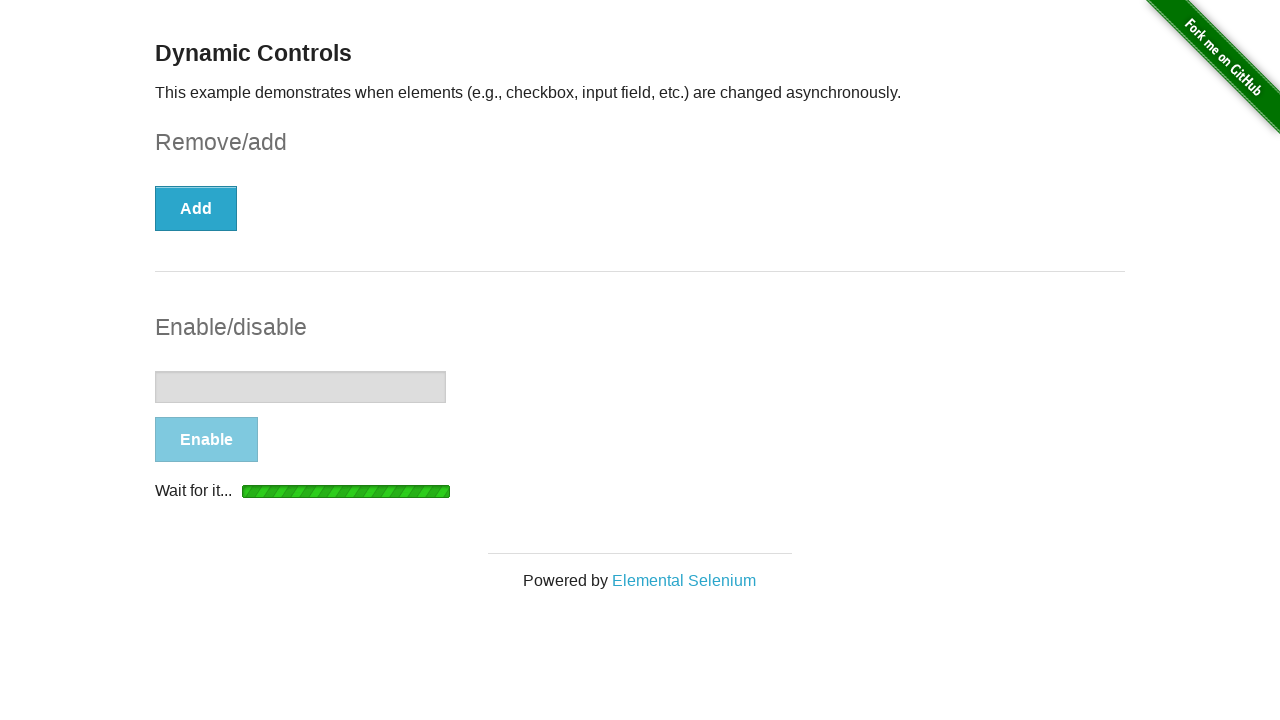

Waited for confirmation message to appear after enabling input field
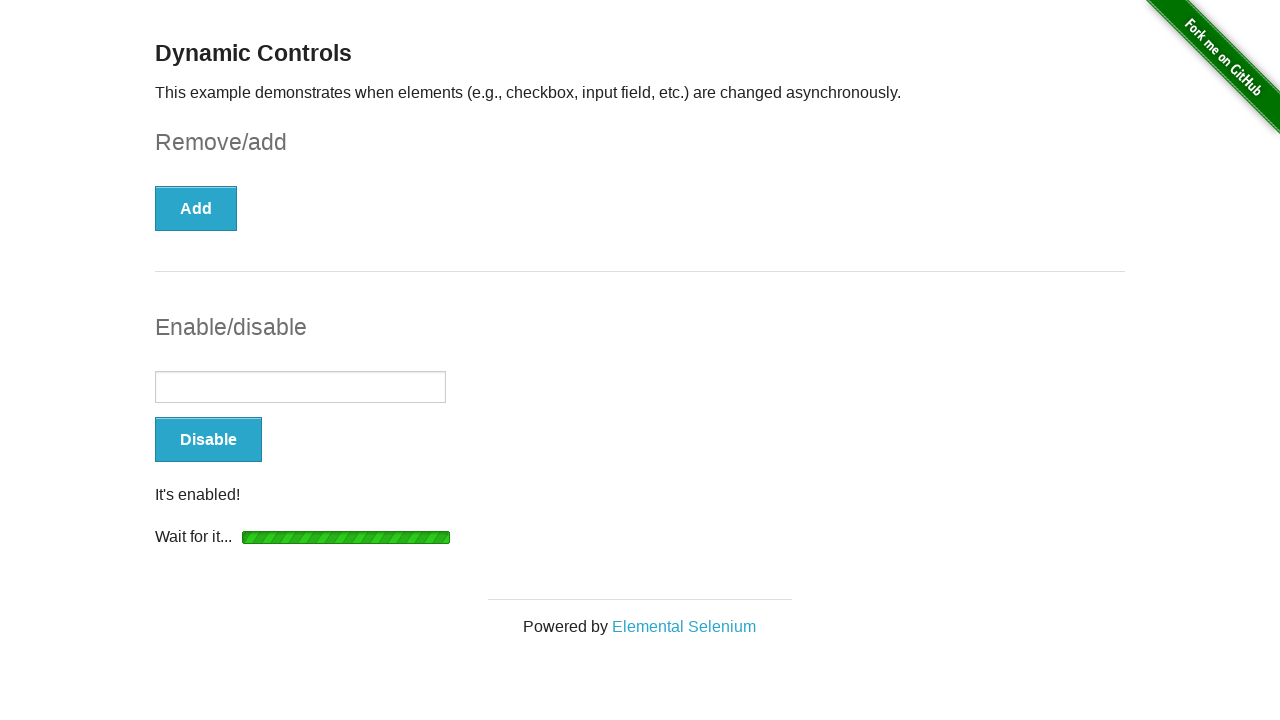

Waited for input field to become enabled
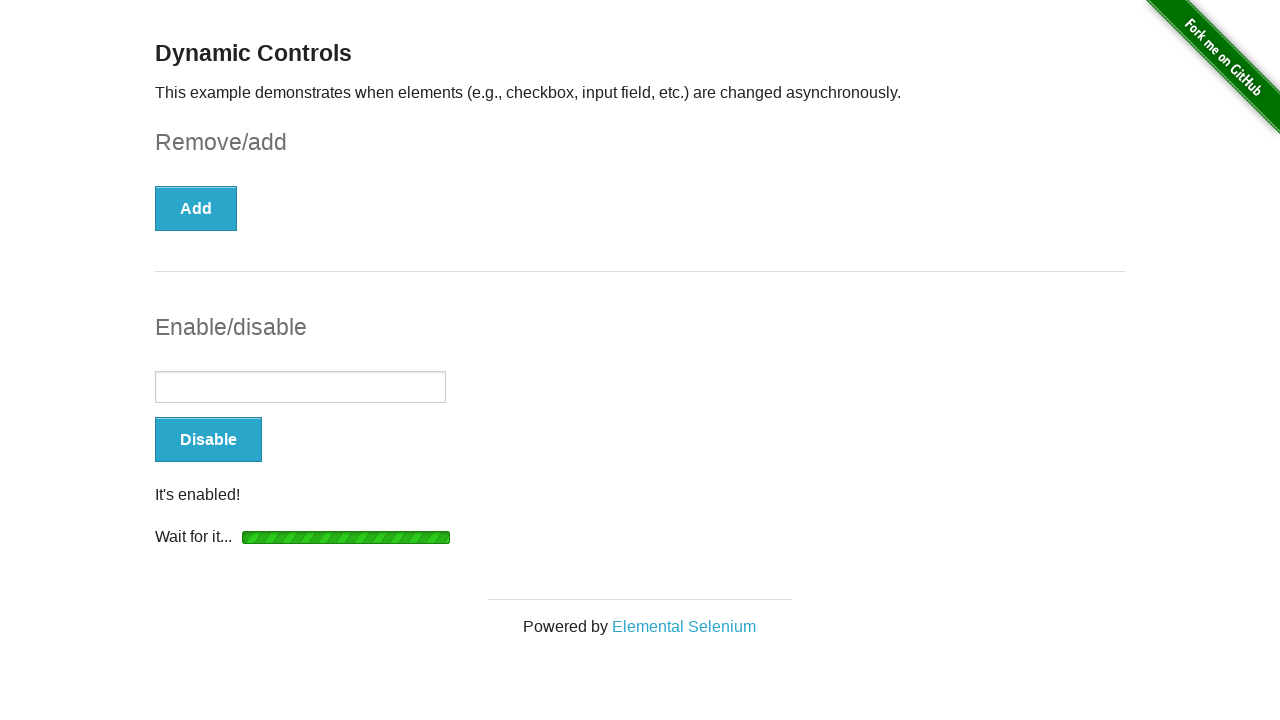

Verified that input field is now enabled
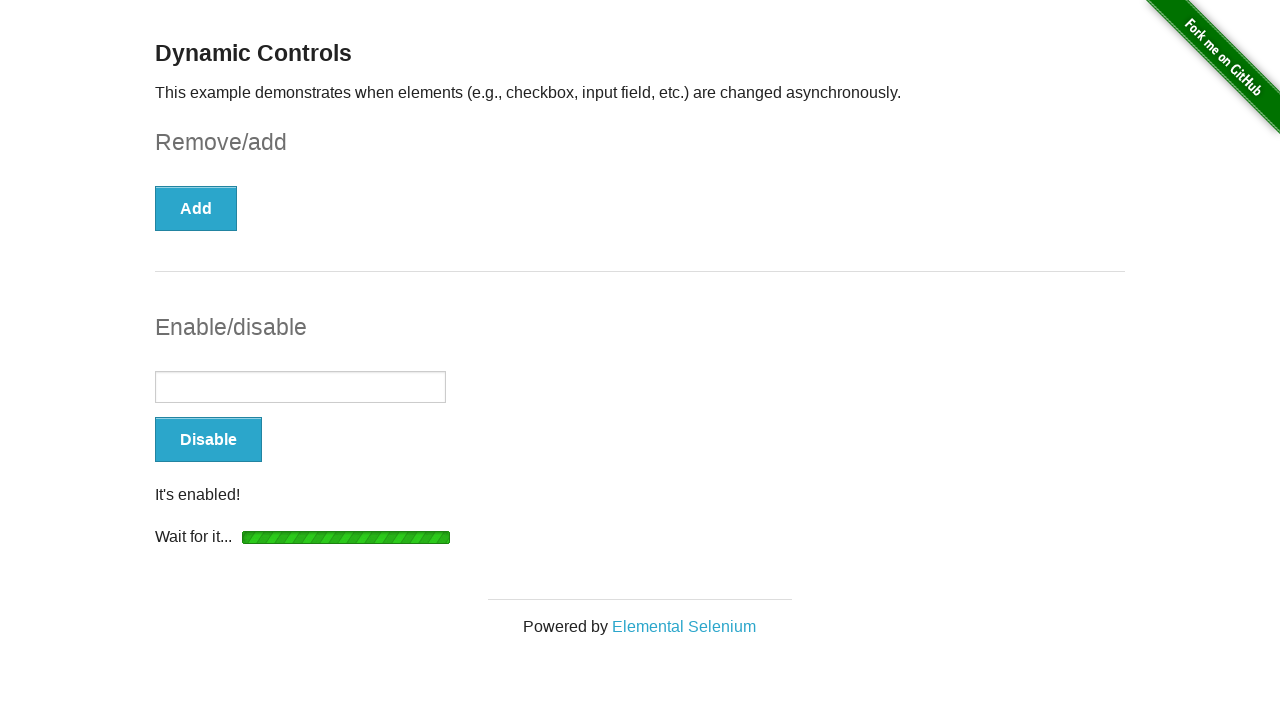

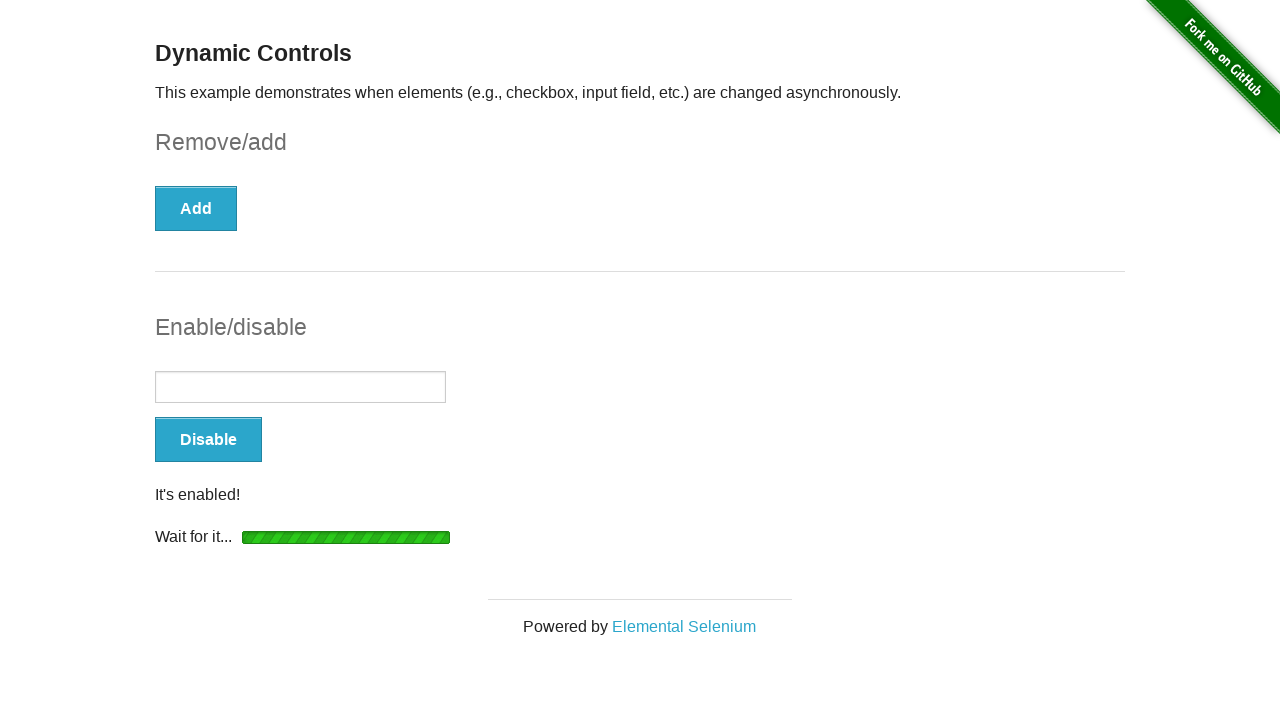